Tests JavaScript alert handling by entering a name, triggering a confirm dialog, and accepting it.

Starting URL: https://rahulshettyacademy.com/AutomationPractice/

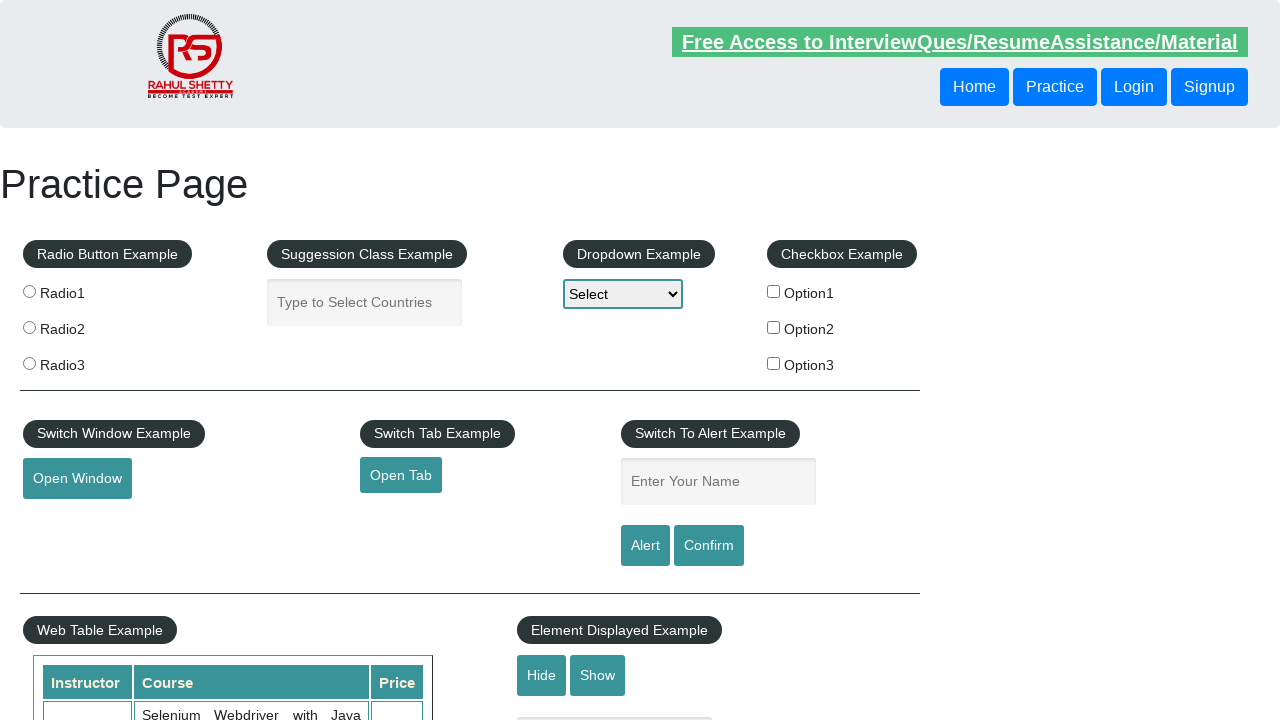

Set up dialog handler to automatically accept dialogs
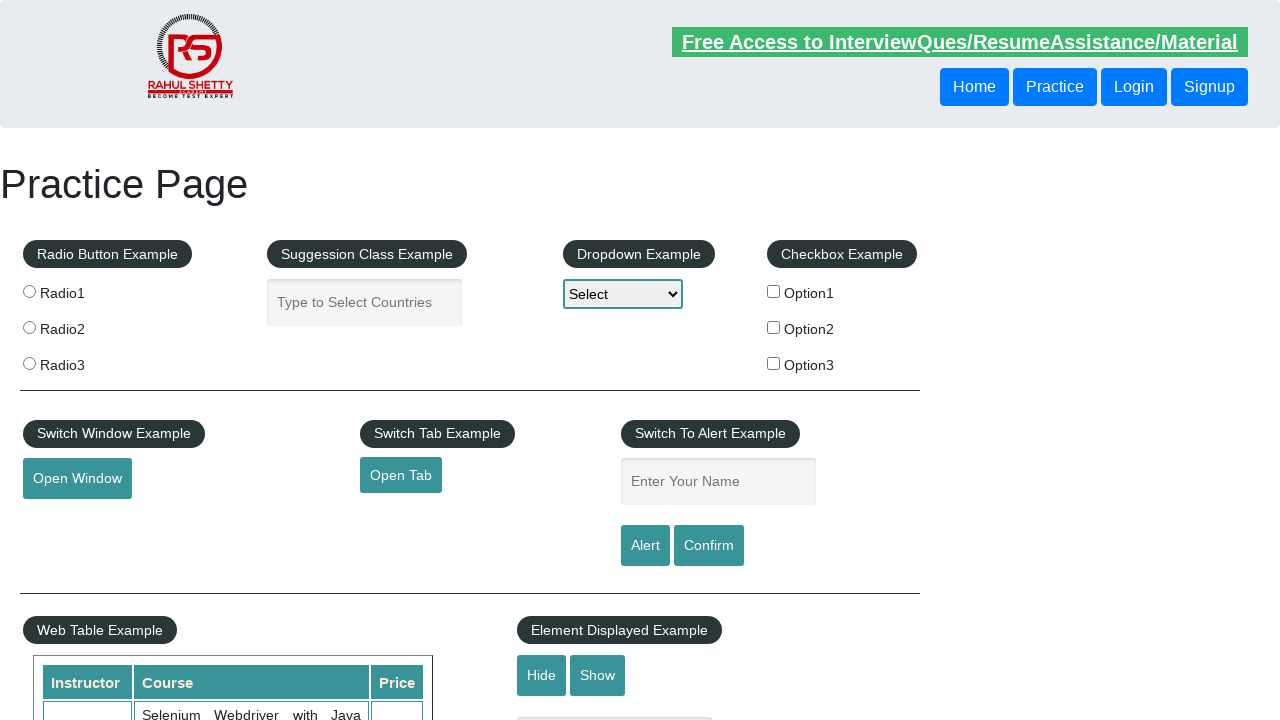

Entered 'Oliver' in the name input field on #name
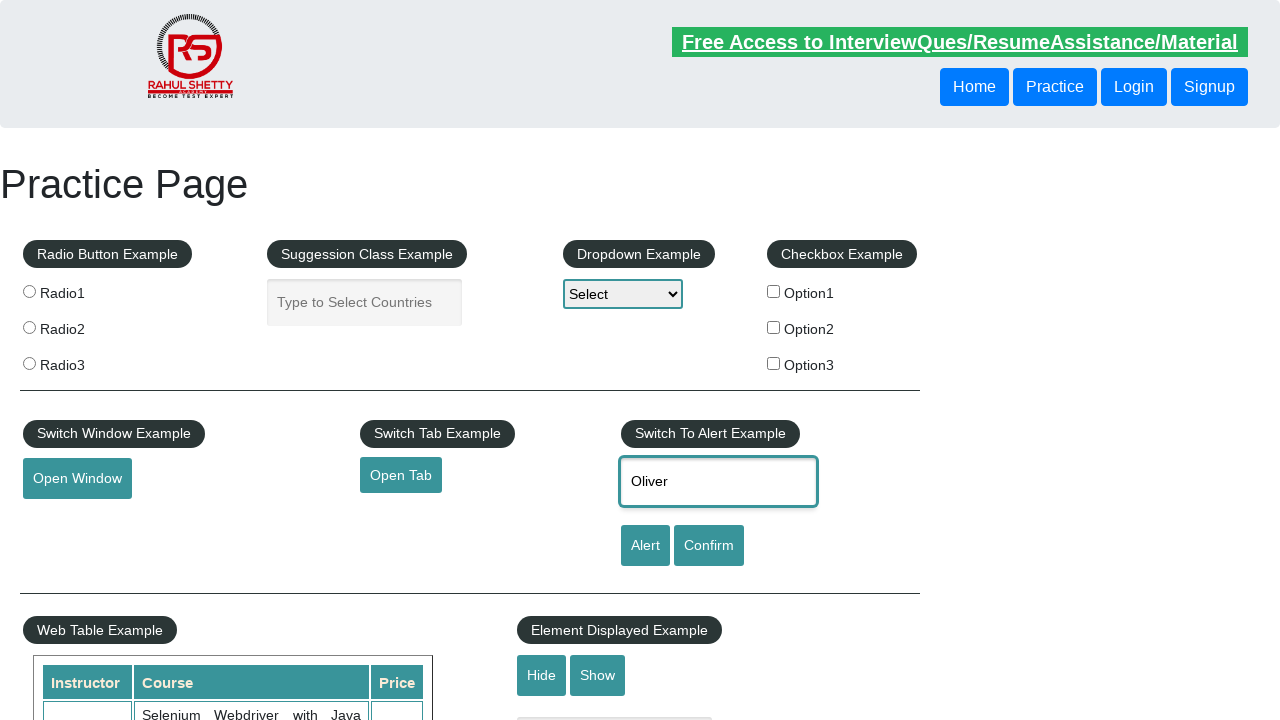

Clicked button to trigger confirm dialog at (709, 546) on input[onclick*='displayConfirm']
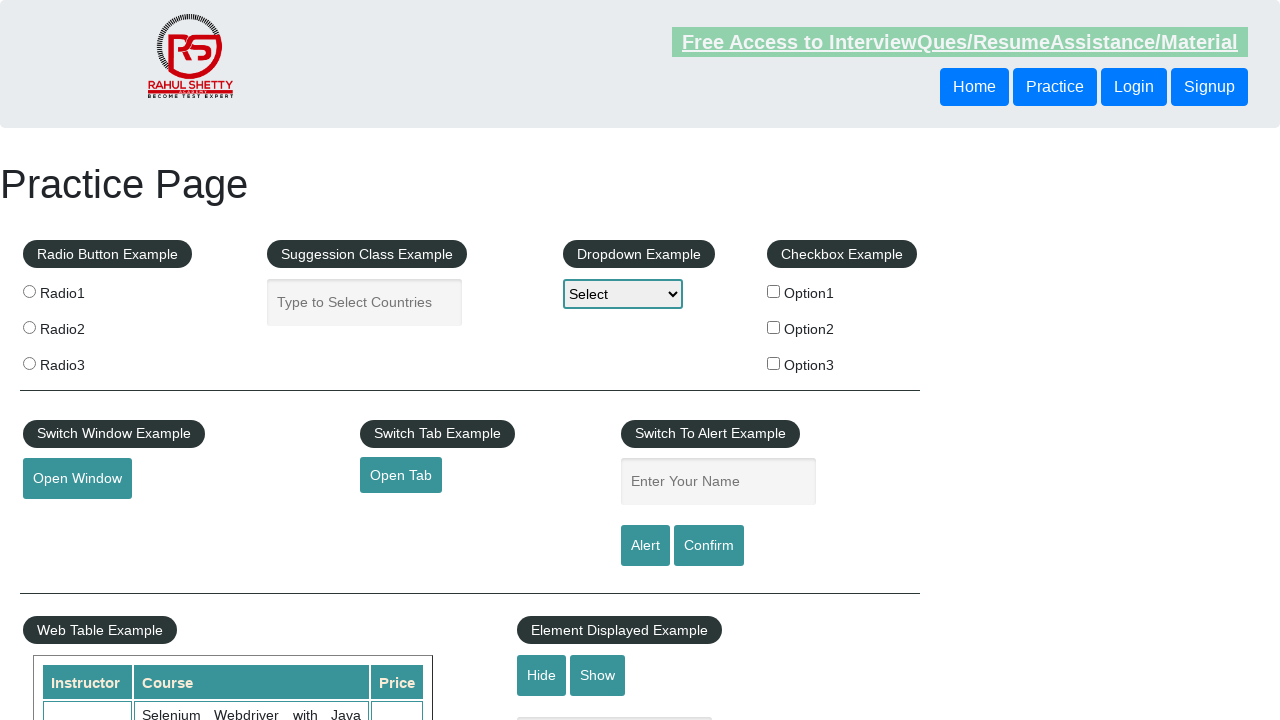

Waited for dialog to be handled and processed
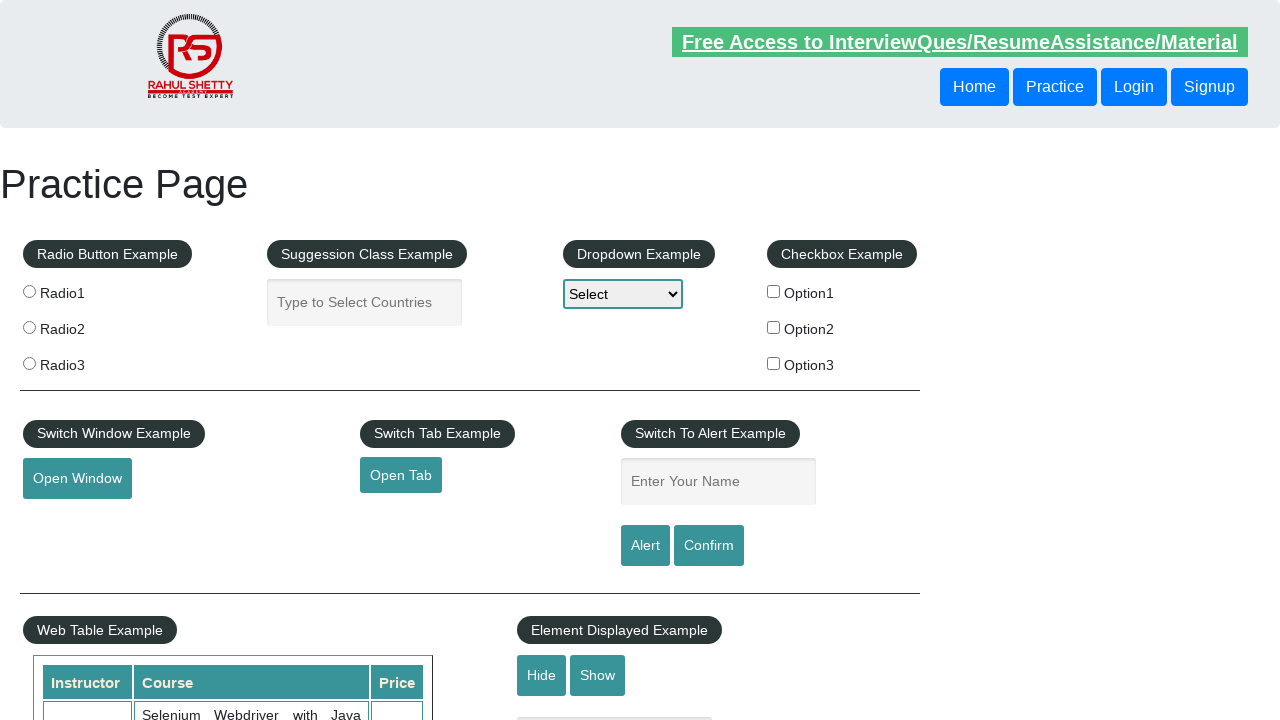

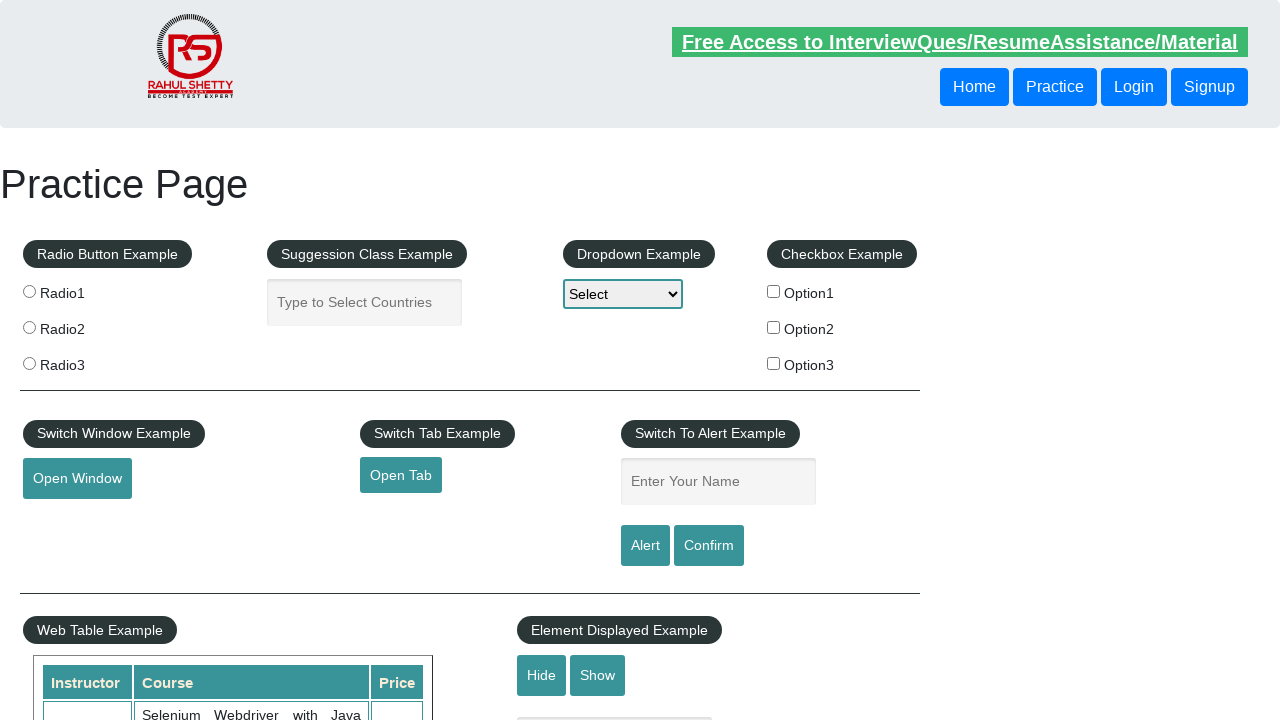